Tests login functionality on SauceDemo site by filling username and password fields and clicking login button using action chains

Starting URL: https://www.saucedemo.com/v1/

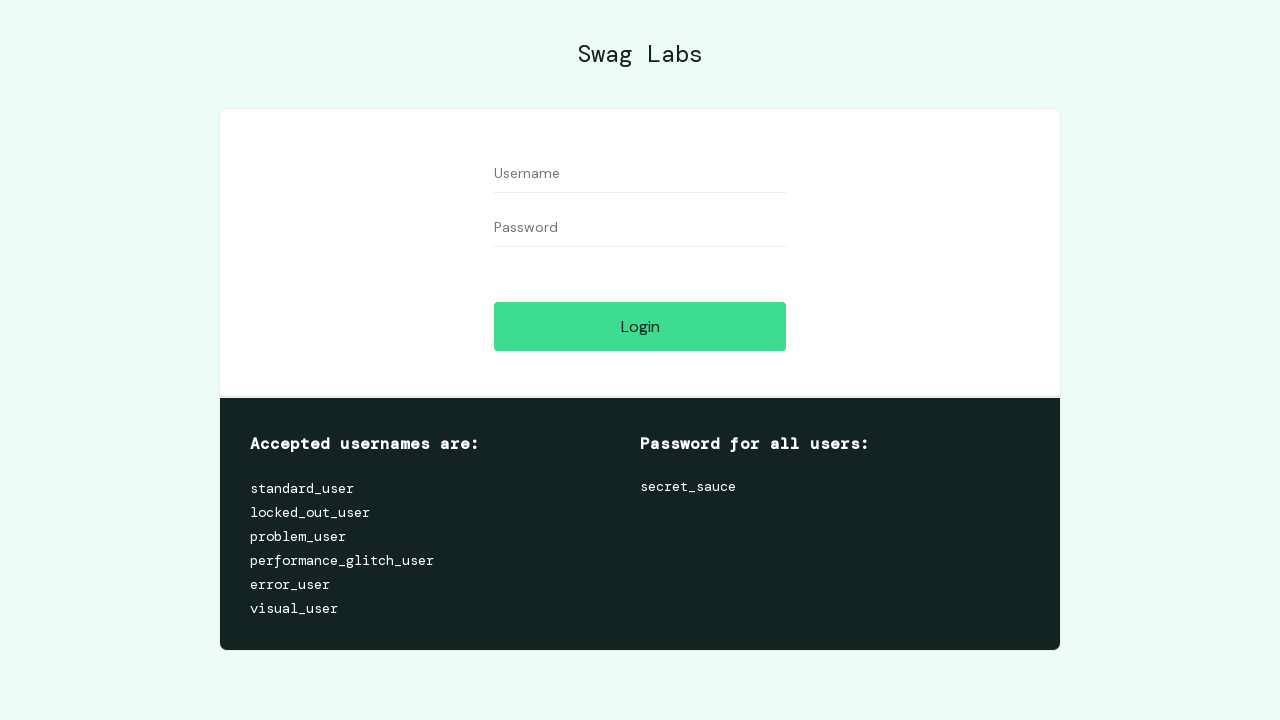

Filled username field with 'standard_user' on #user-name
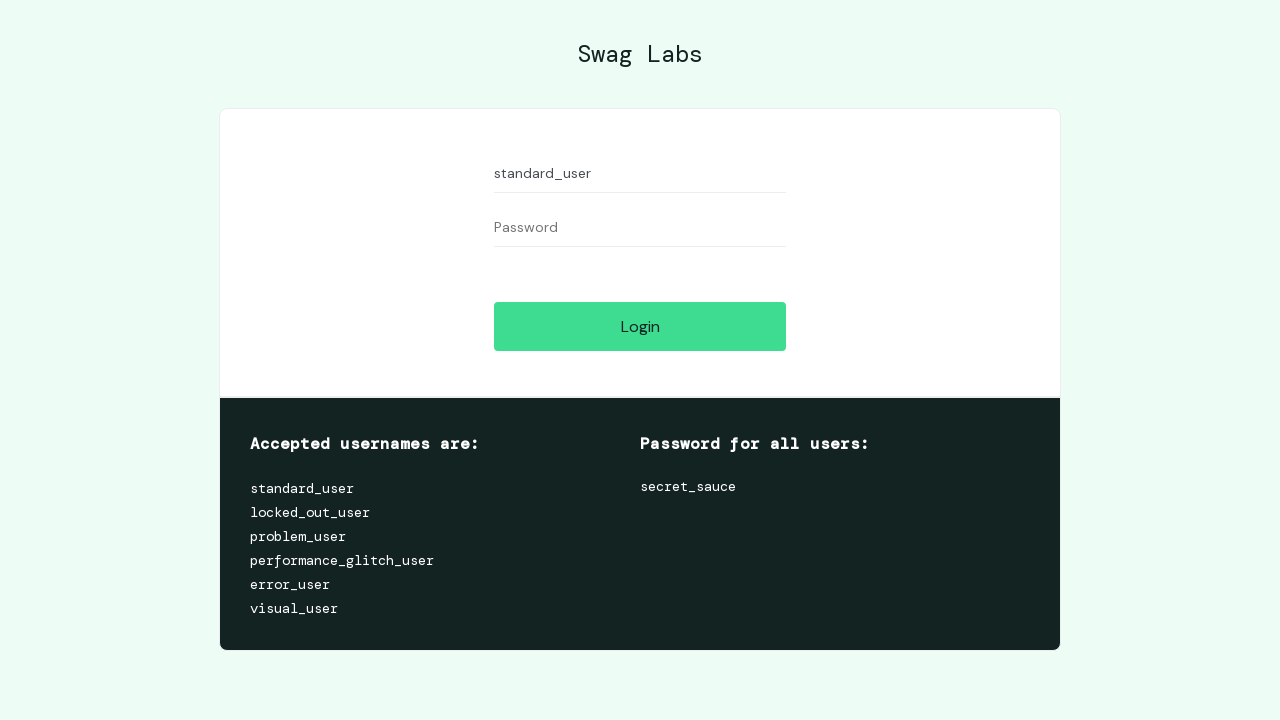

Filled password field with 'secret_sauce' on #password
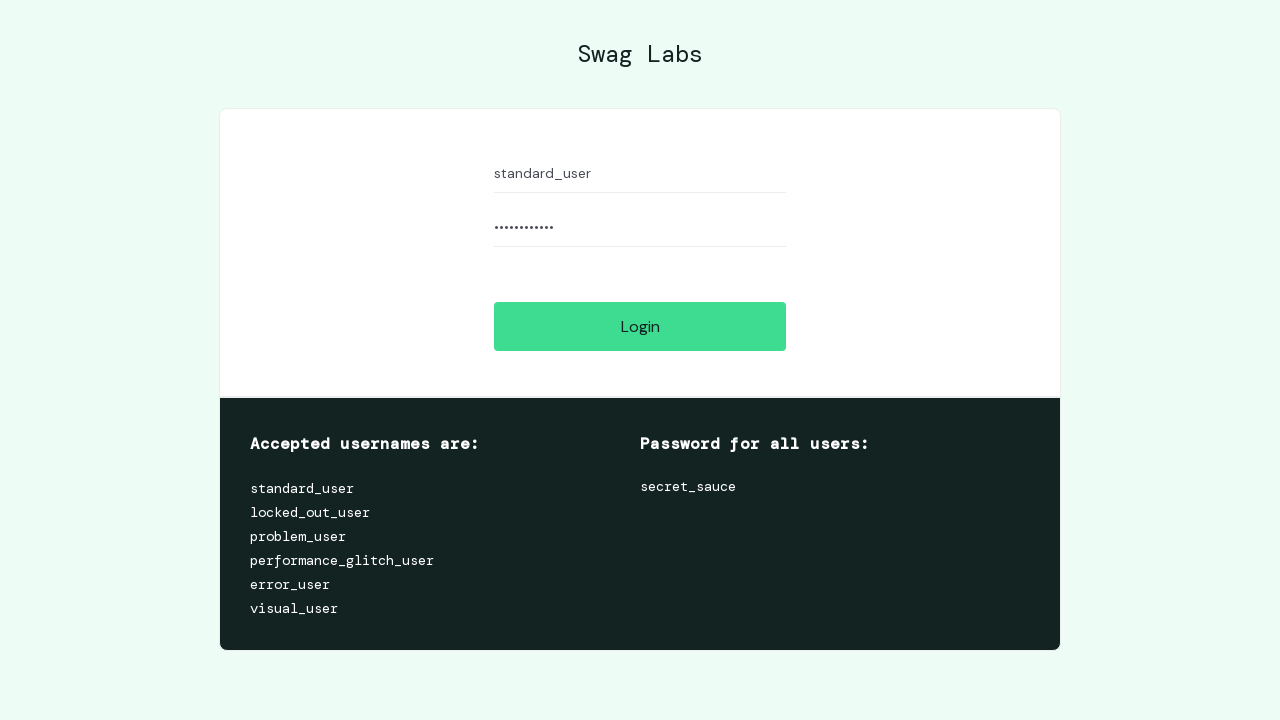

Clicked login button to submit credentials at (640, 326) on #login-button
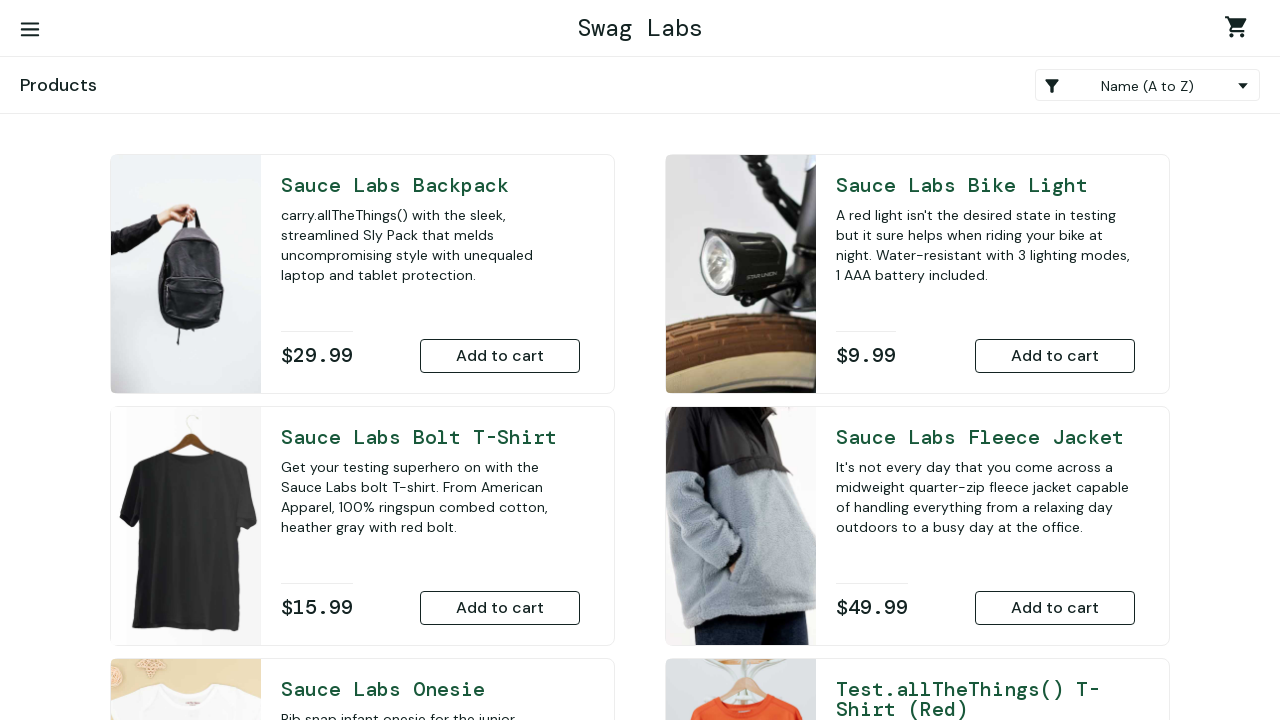

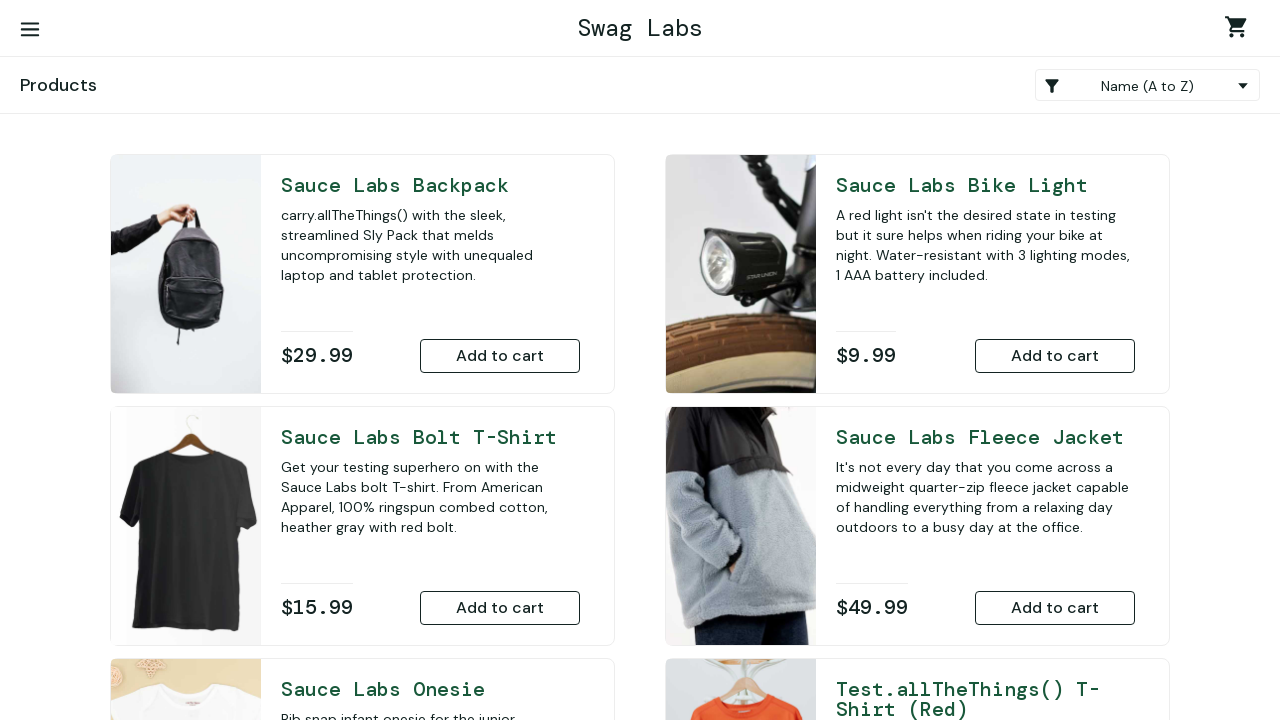